Navigates to a GitHub repository page and verifies that the page title contains the expected text about automated driver management for Selenium WebDriver

Starting URL: https://github.com/bonigarcia/webdrivermanager

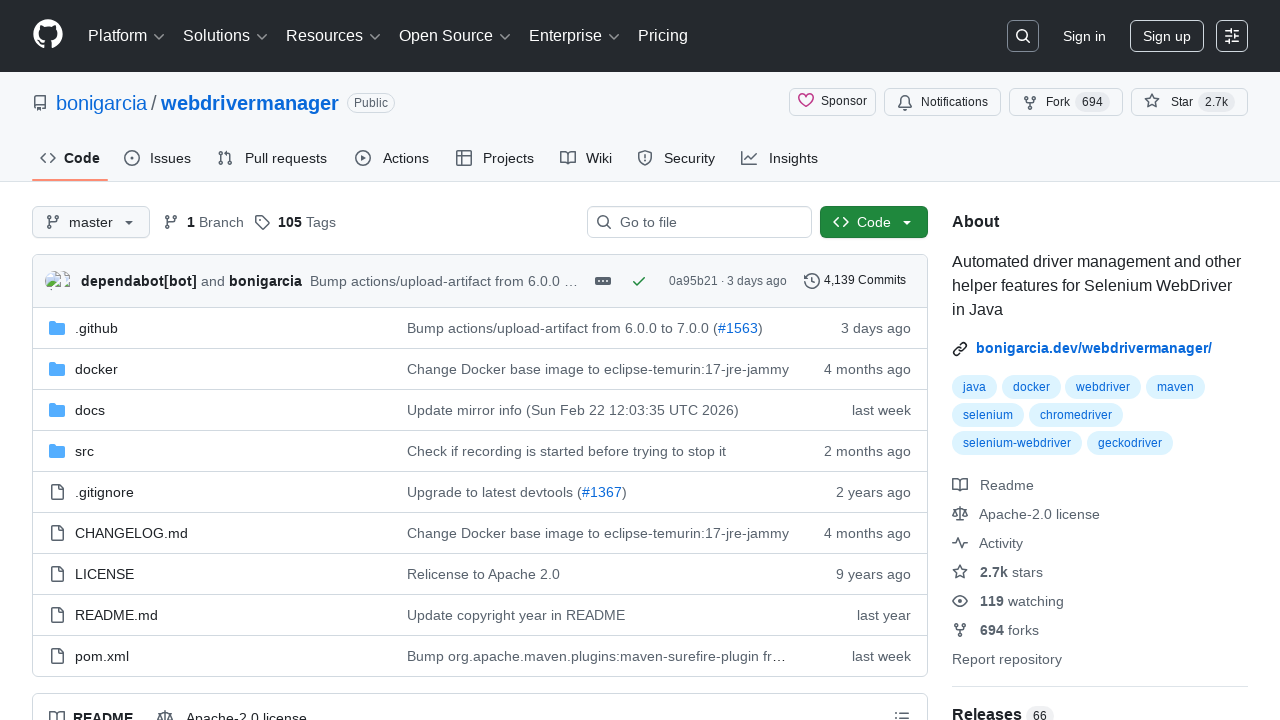

Navigated to GitHub repository page for webdrivermanager
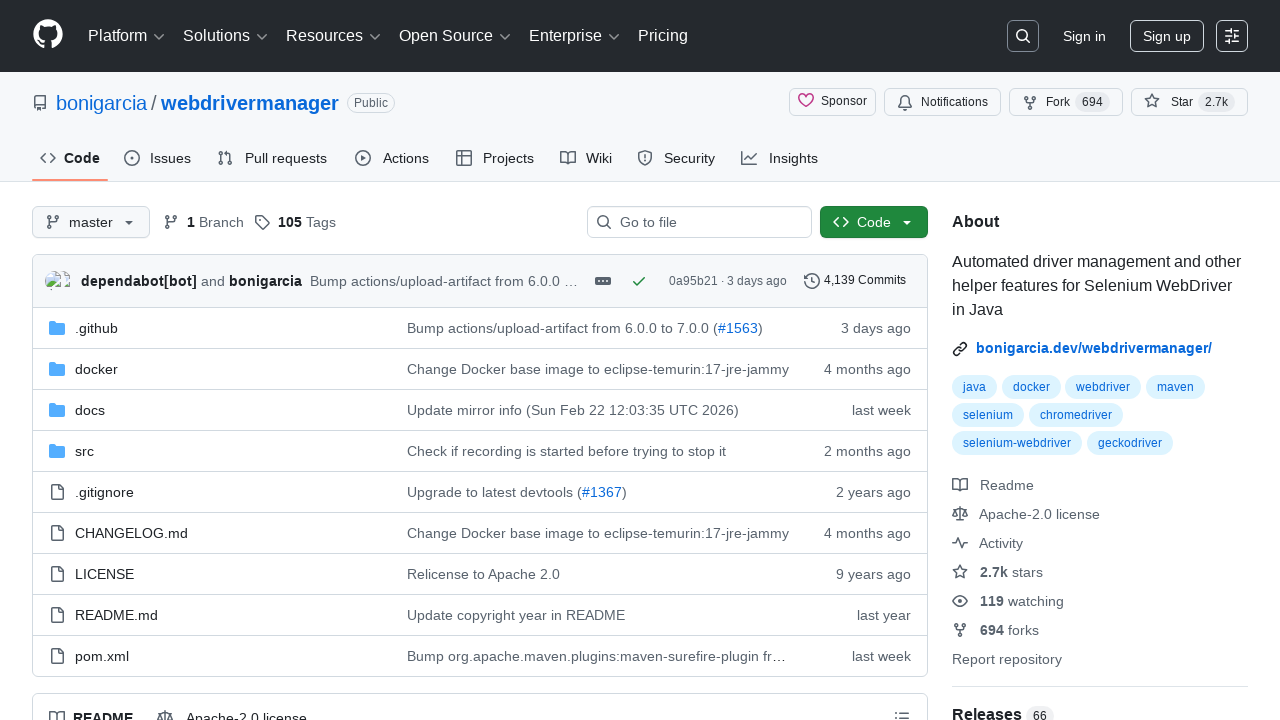

Page DOM content loaded
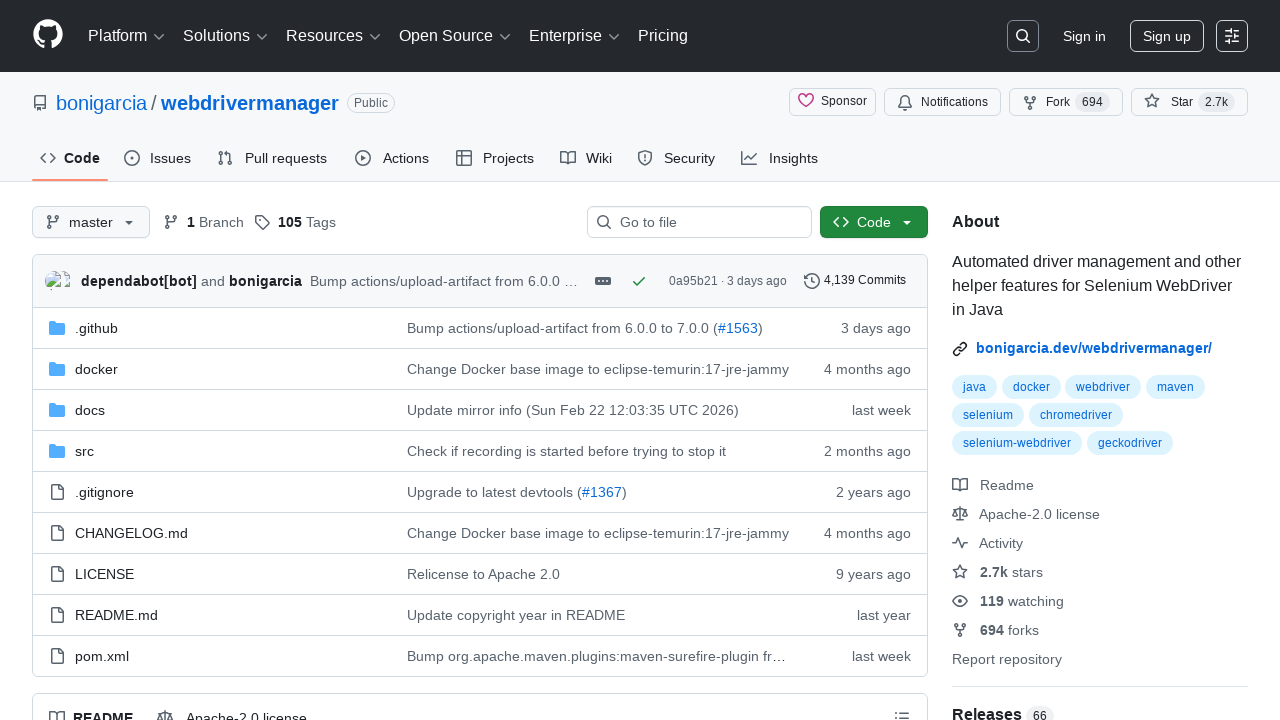

Retrieved page title: GitHub - bonigarcia/webdrivermanager: Automated driver management and other helper features for Selenium WebDriver in Java
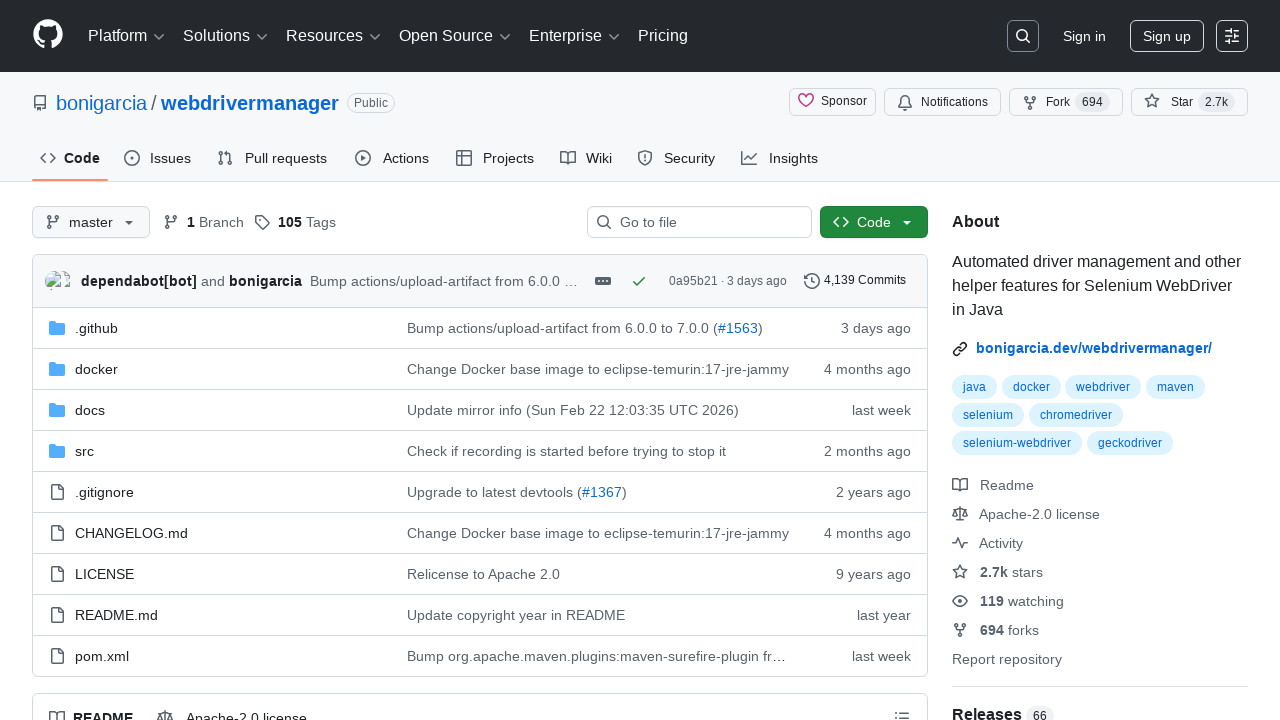

Verified page title contains expected text about automated driver management for Selenium WebDriver
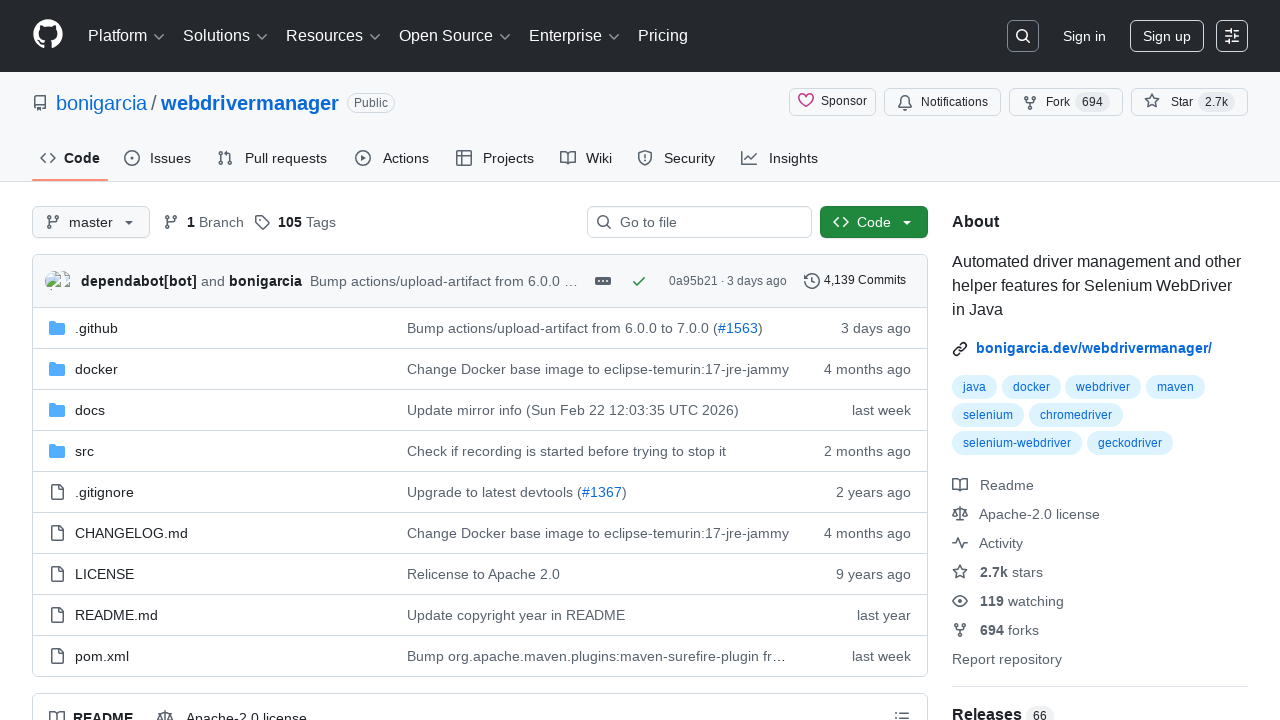

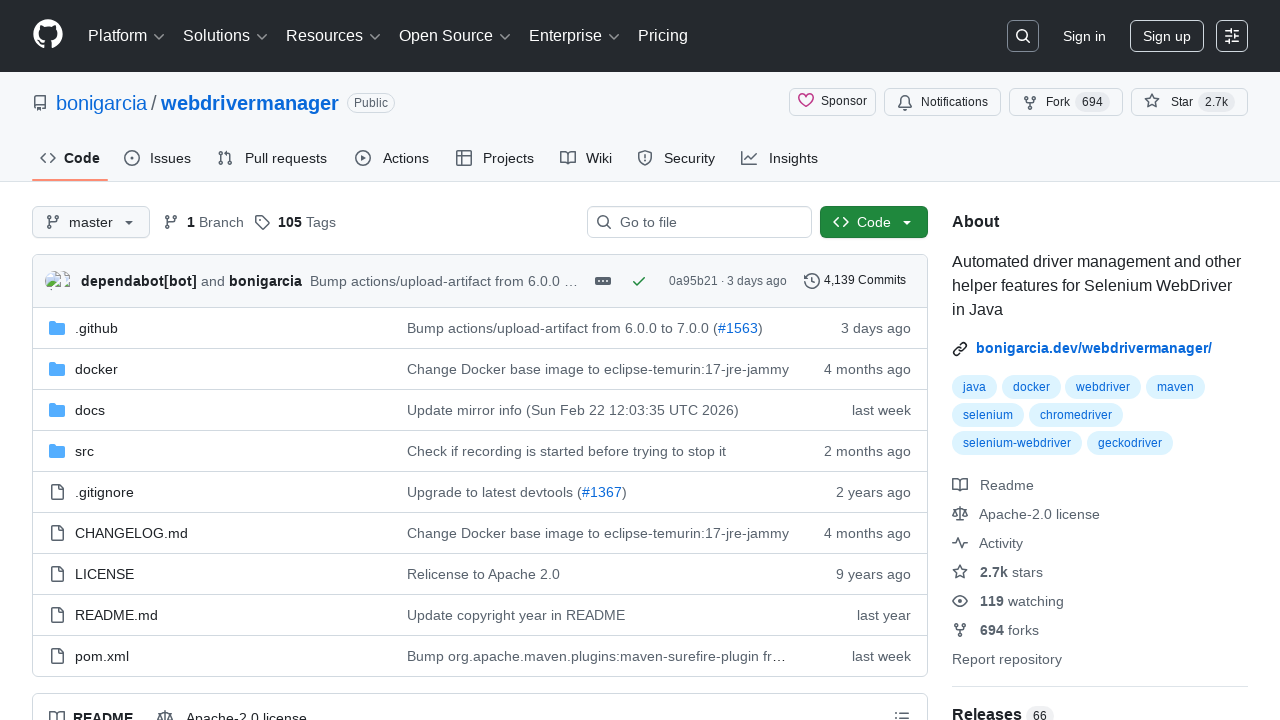